Tests button click functionality by clicking a submit button and verifying the result text is displayed

Starting URL: https://www.qa-practice.com/elements/button/simple

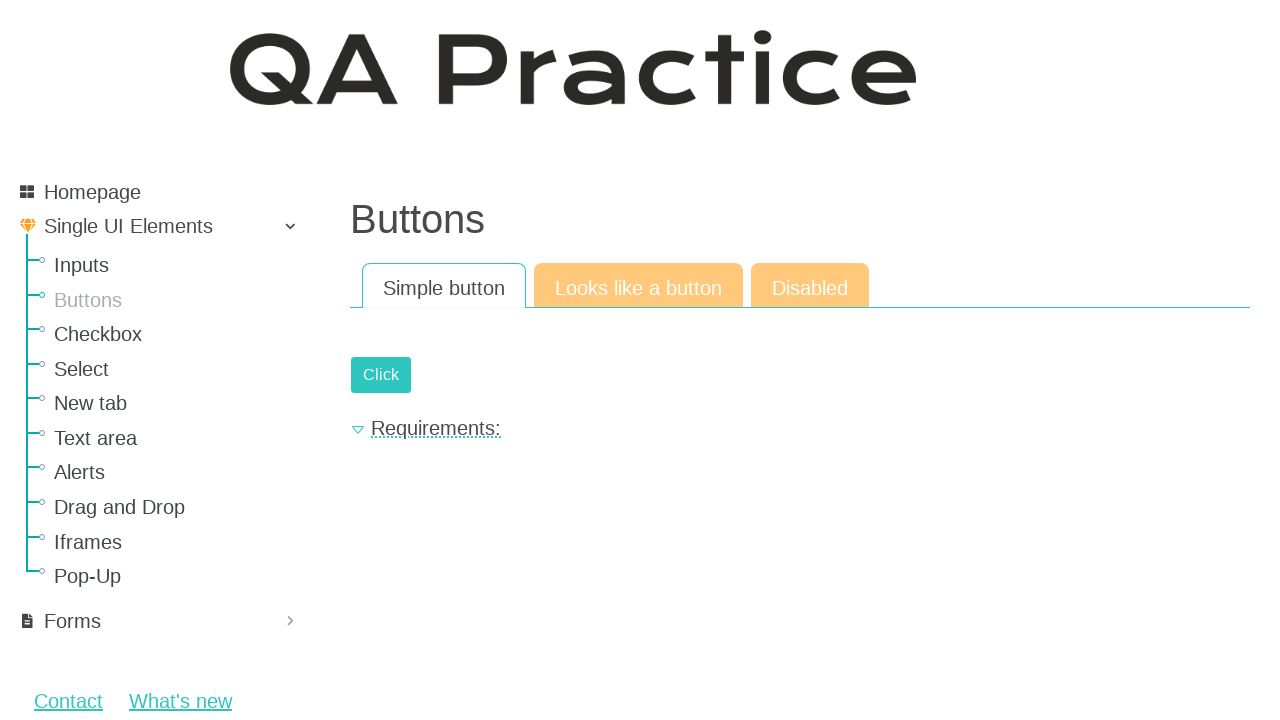

Clicked submit button at (381, 375) on #submit-id-submit
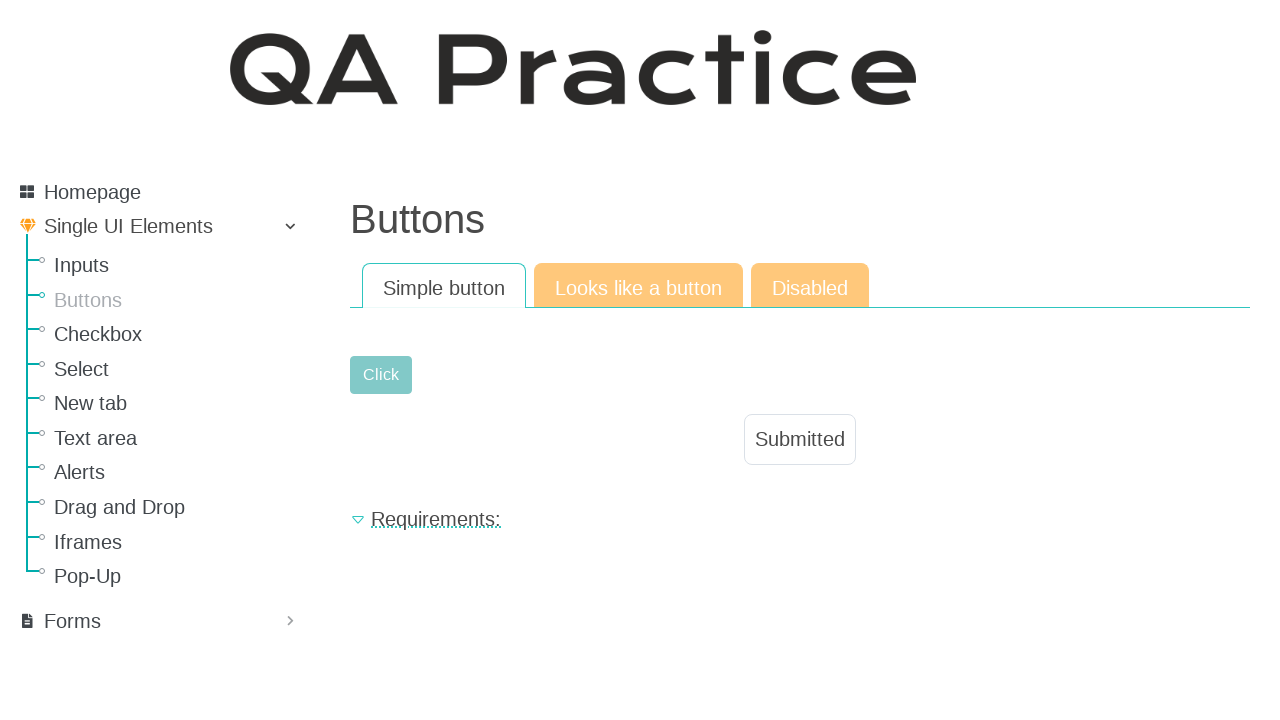

Result text is now visible
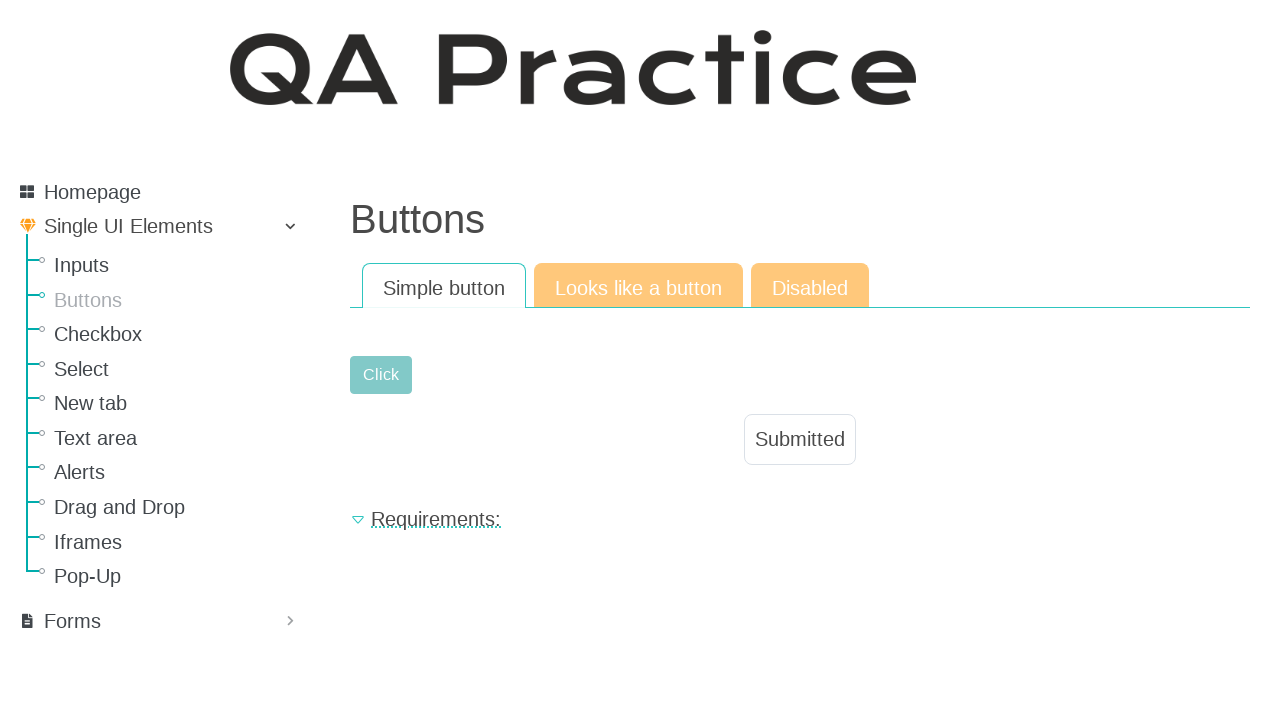

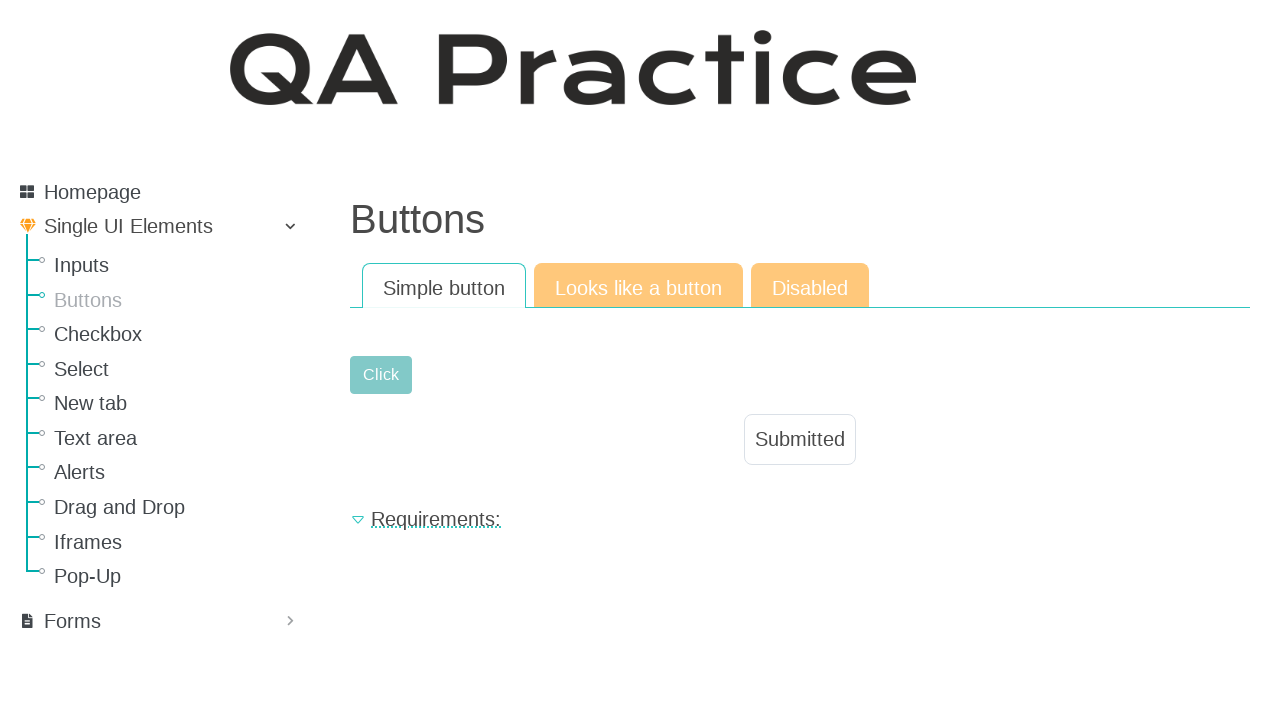